Tests JavaScript alert handling functionality by triggering alerts, confirming them, and dismissing confirmation dialogs

Starting URL: https://rahulshettyacademy.com/AutomationPractice/

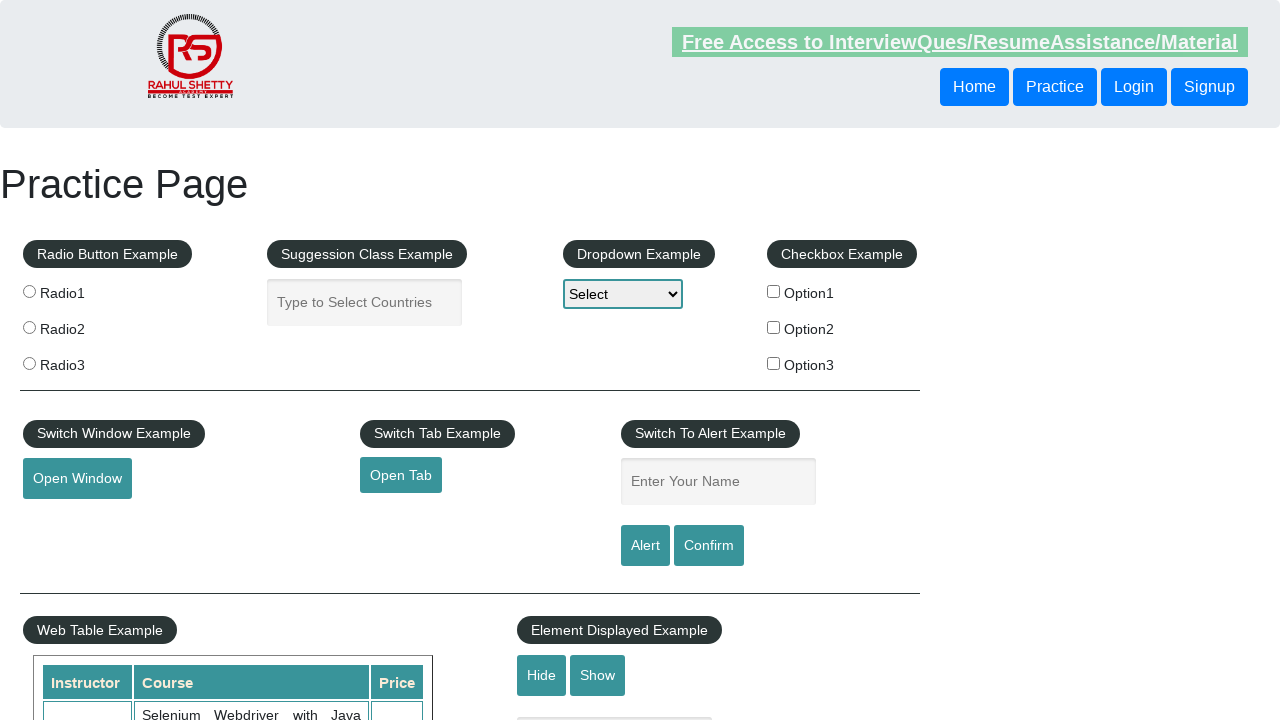

Filled name field with 'Alvin' on #name
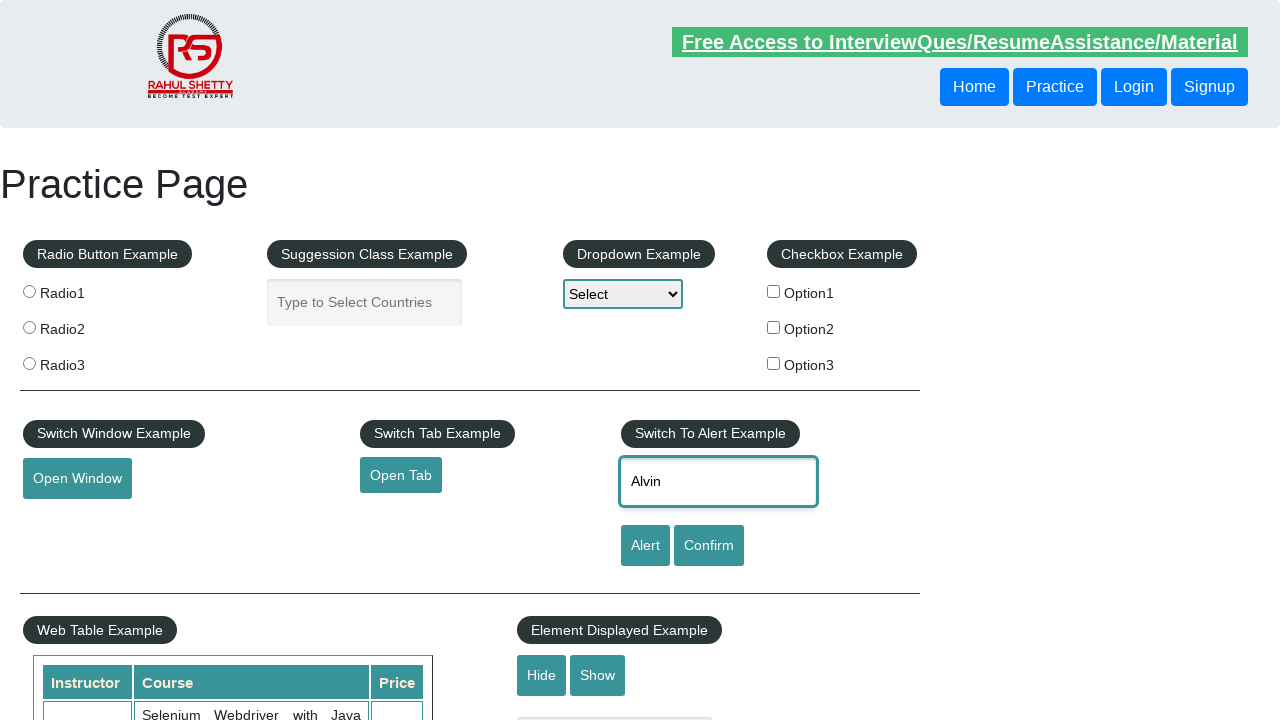

Clicked alert button to trigger JavaScript alert at (645, 546) on #alertbtn
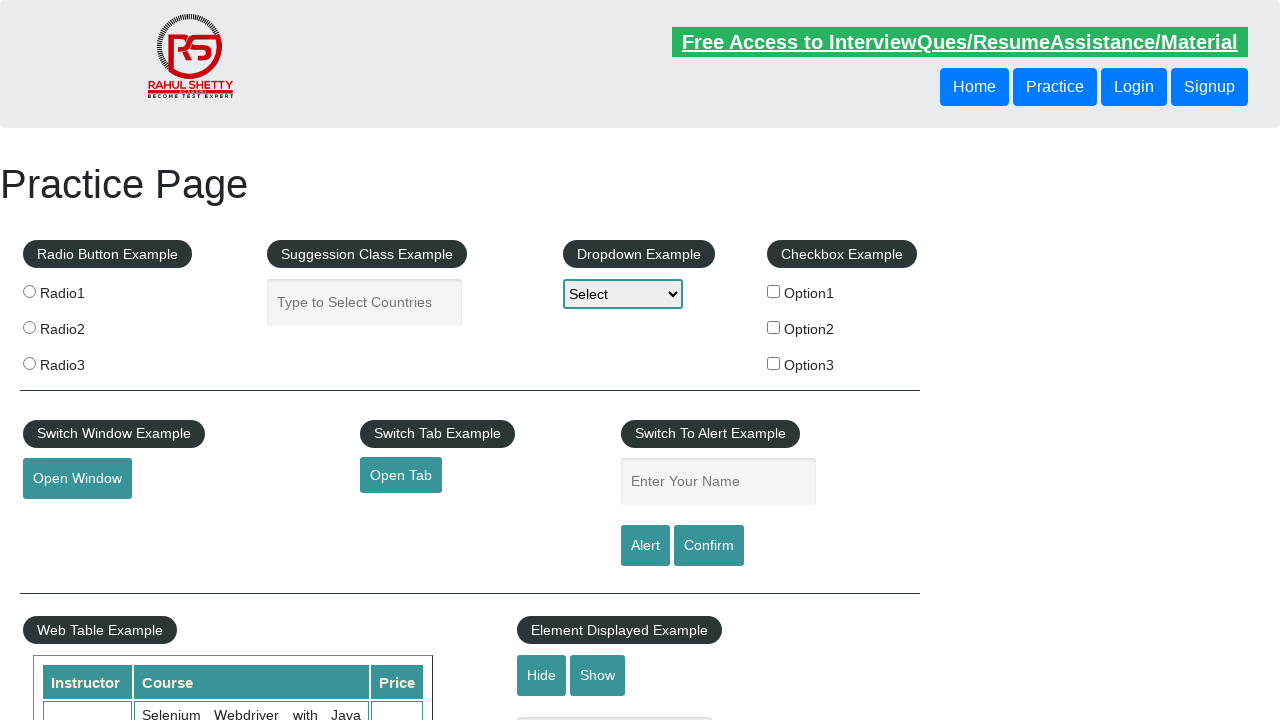

Set up dialog handler to accept alerts
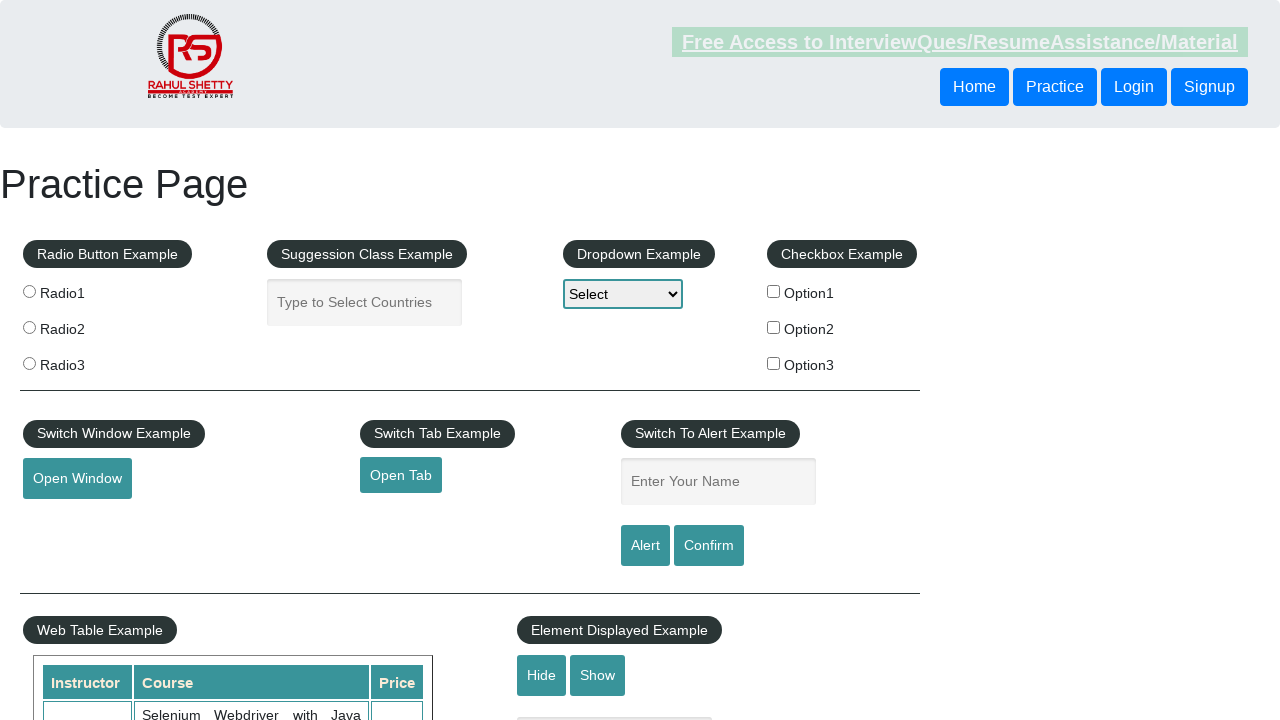

Filled name field with 'Alvin' again for confirmation test on #name
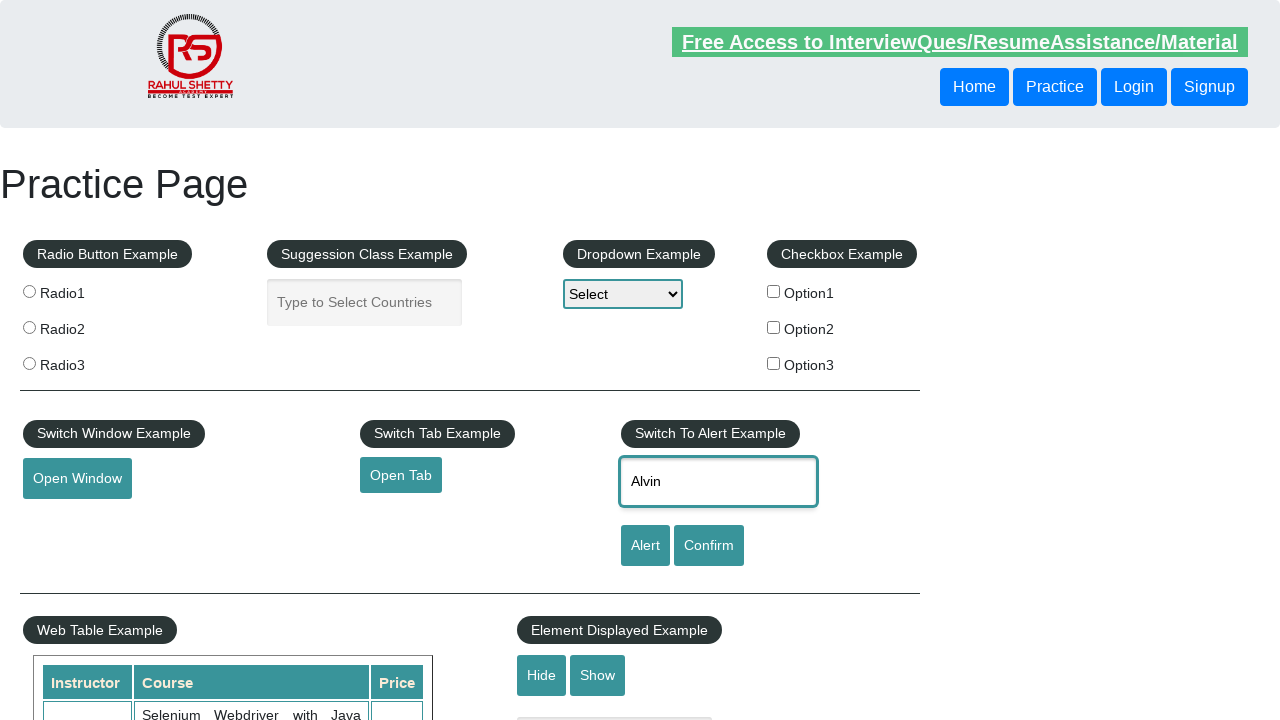

Clicked confirm button to trigger confirmation dialog at (709, 546) on #confirmbtn
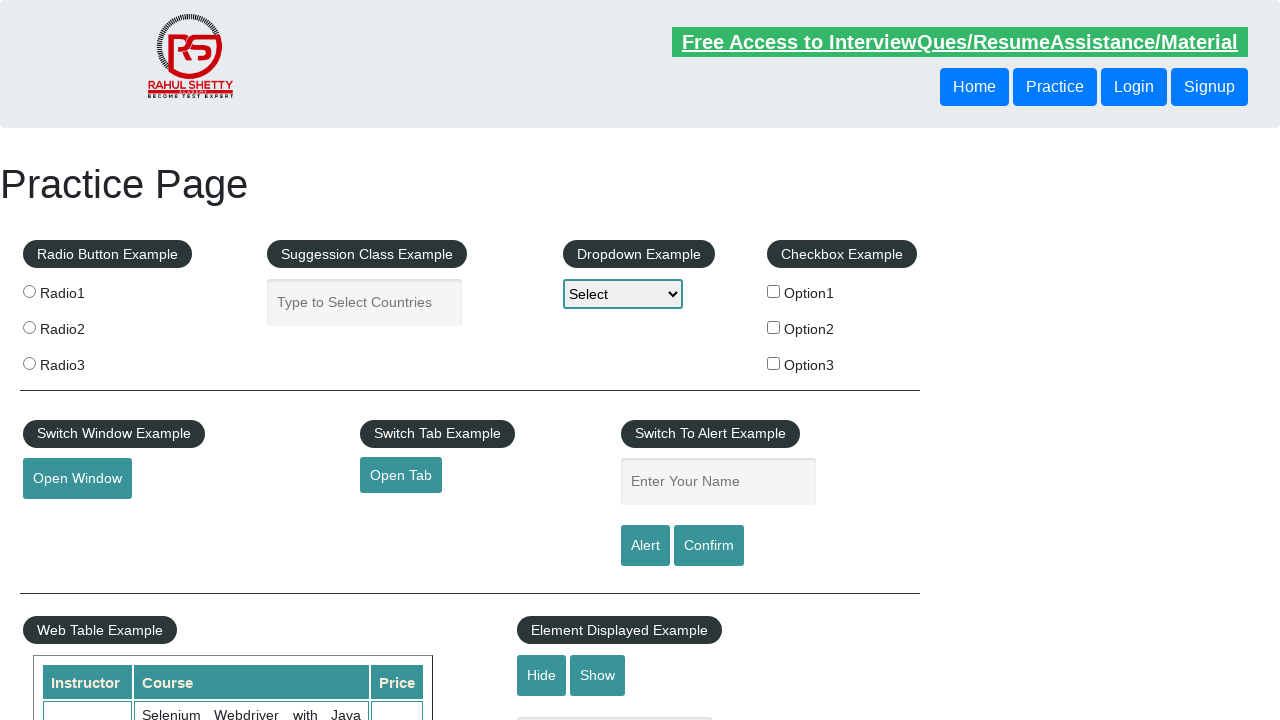

Set up dialog handler to dismiss confirmation dialog
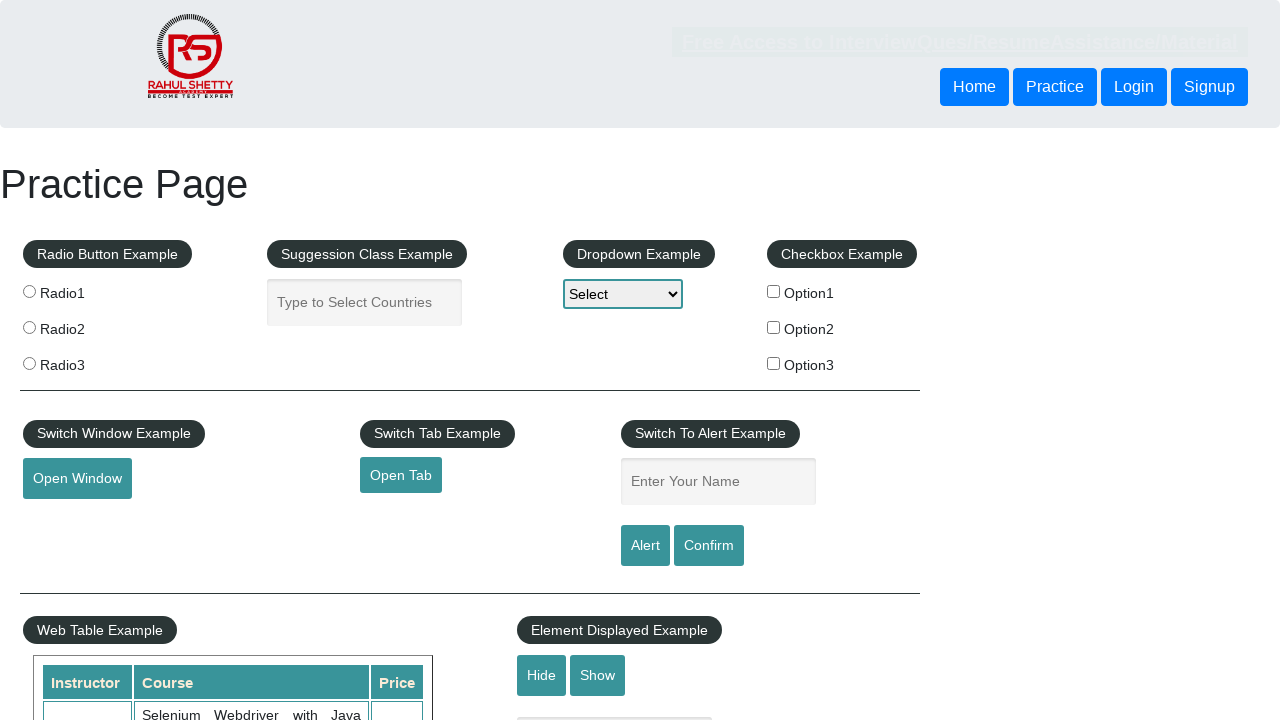

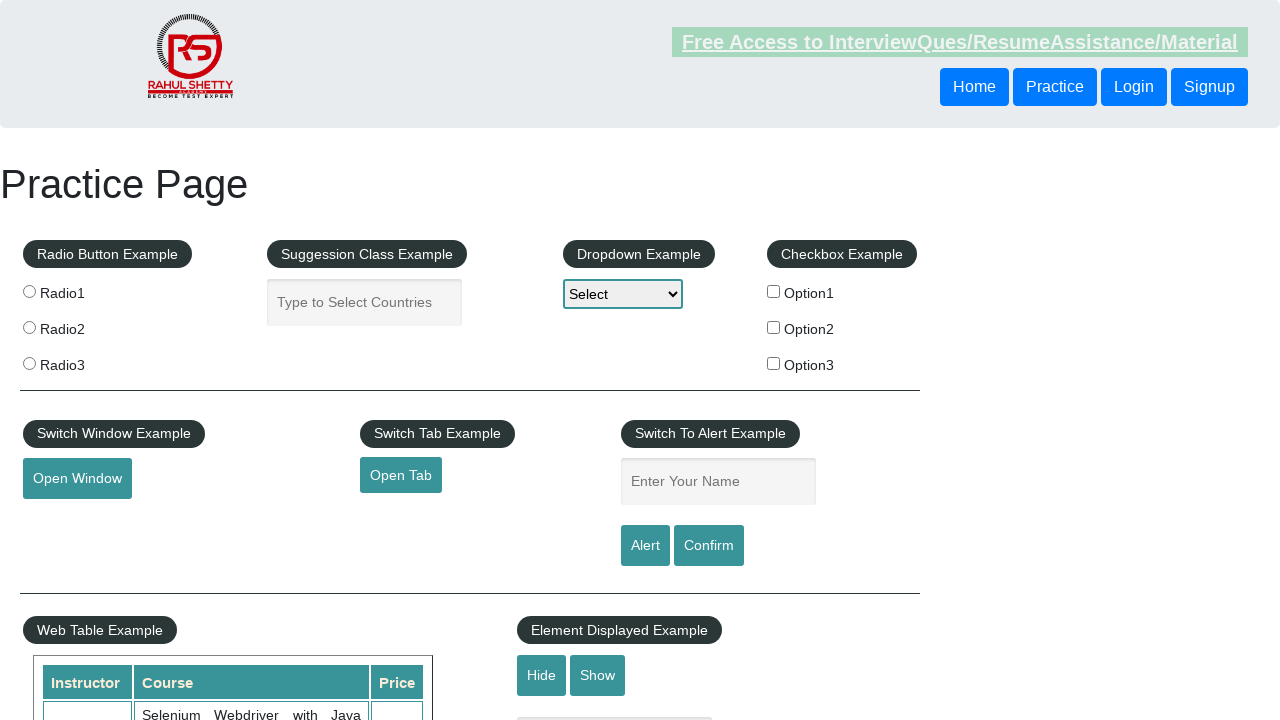